Tests Groupon search functionality by entering a search query, applying a sort filter (price ascending), setting price range filters, and waiting for deal results to load.

Starting URL: https://www.groupon.com/

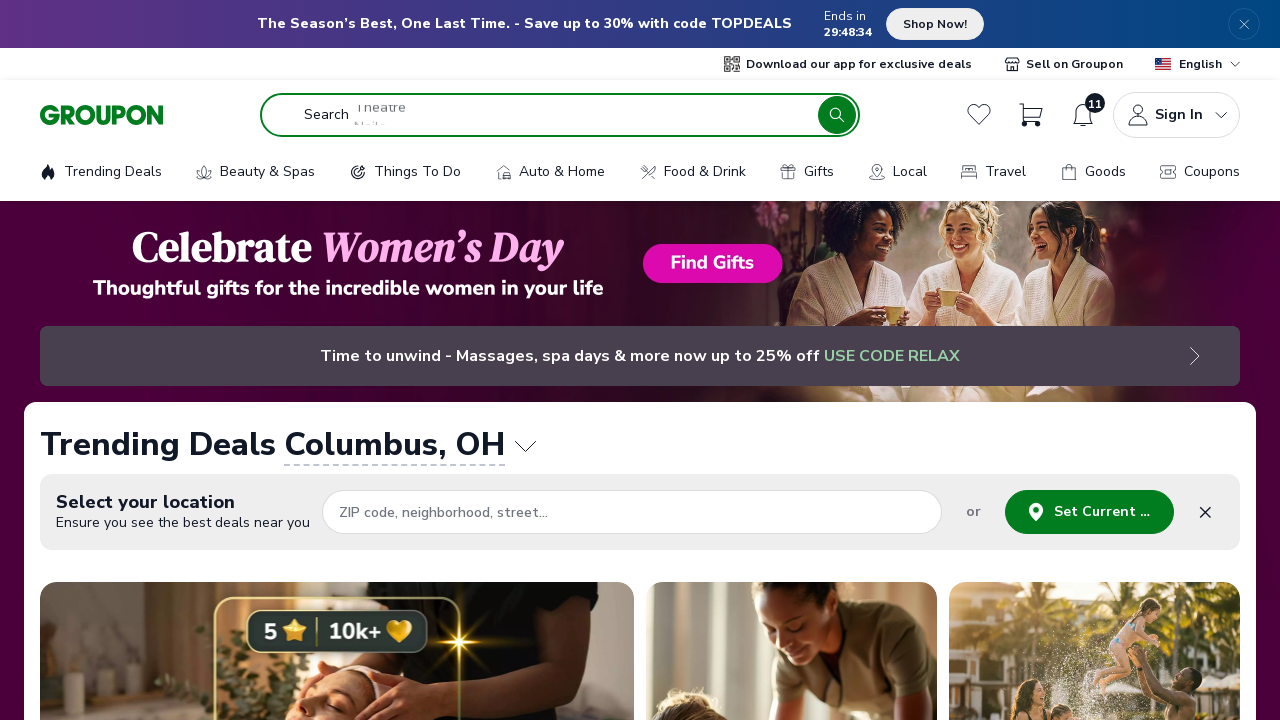

Search input field loaded
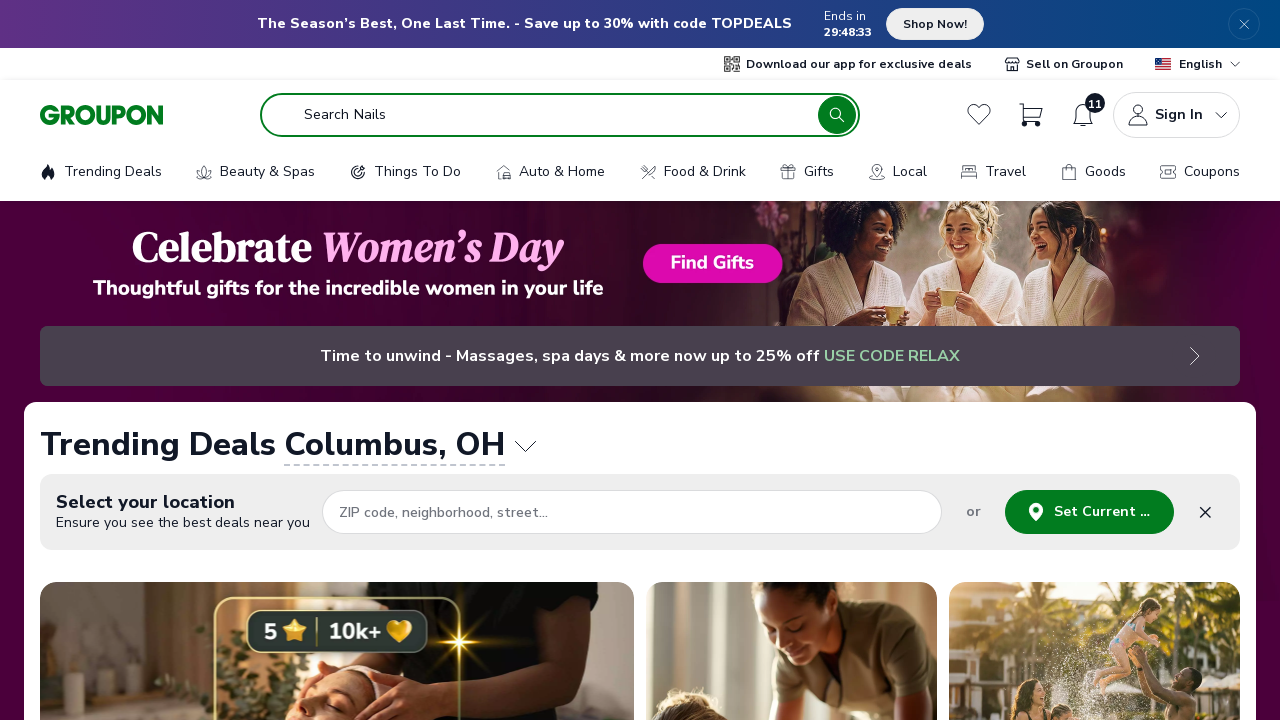

Filled search field with 'spa deals' on internal:testid=[data-testid="search-input"s]
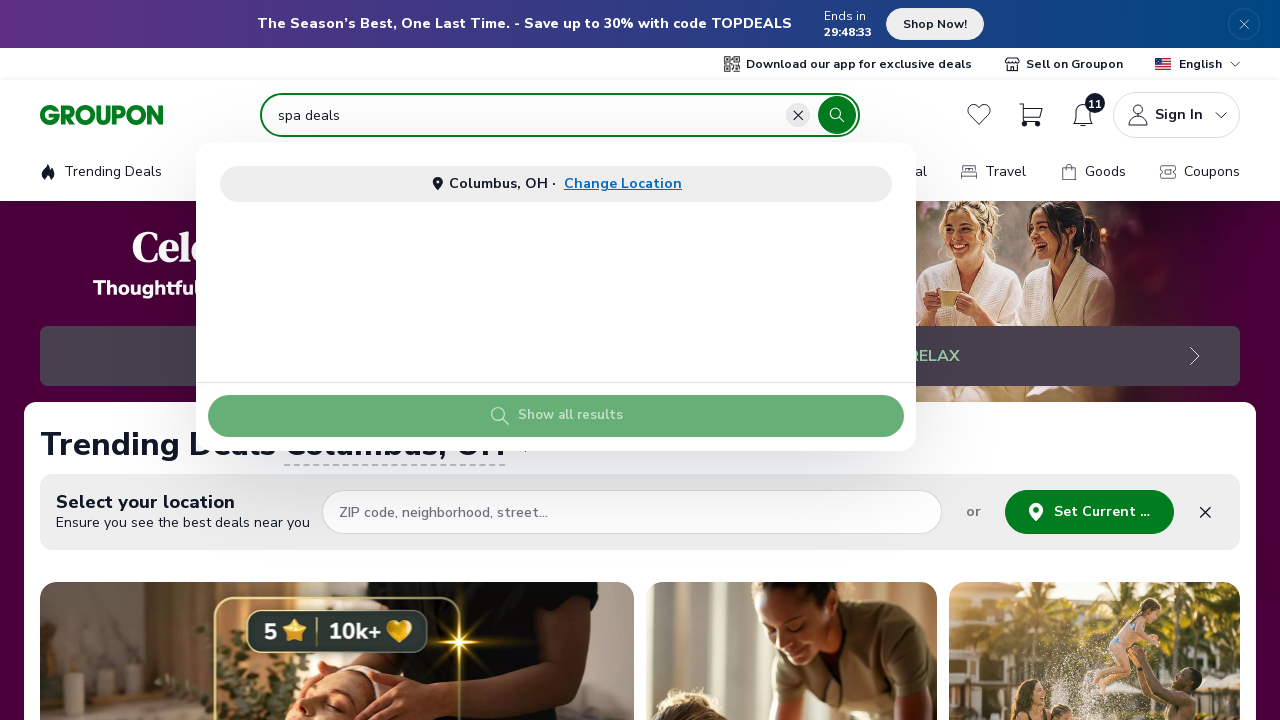

Pressed Enter to perform search on internal:testid=[data-testid="search-input"s]
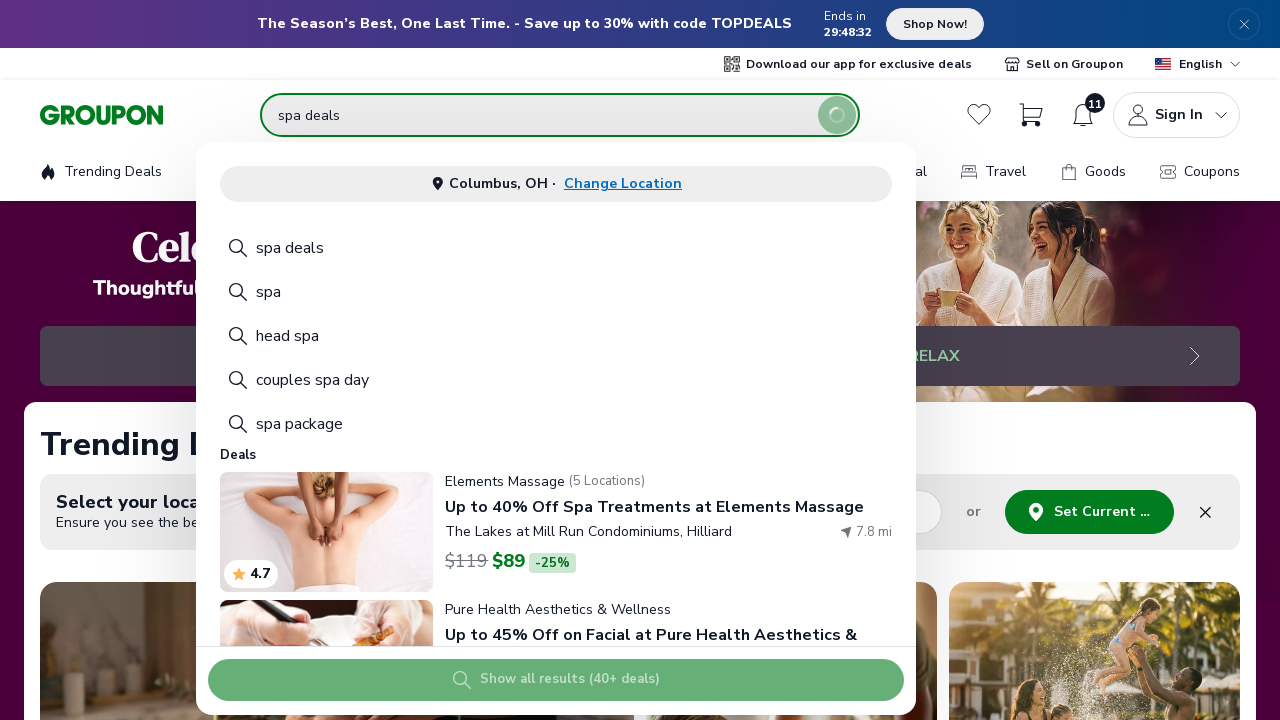

Sort/filter box loaded
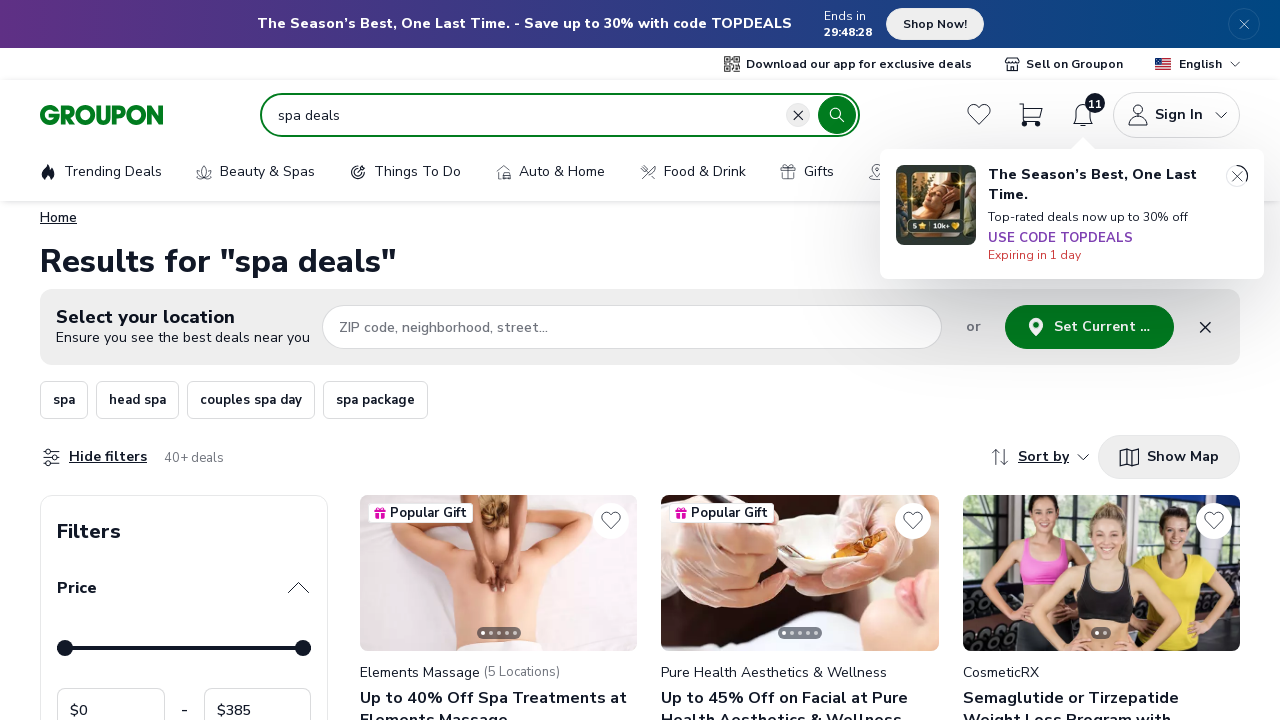

Clicked sort/filter box at (1040, 457) on [data-bhw="sort-filter-box"] >> nth=0
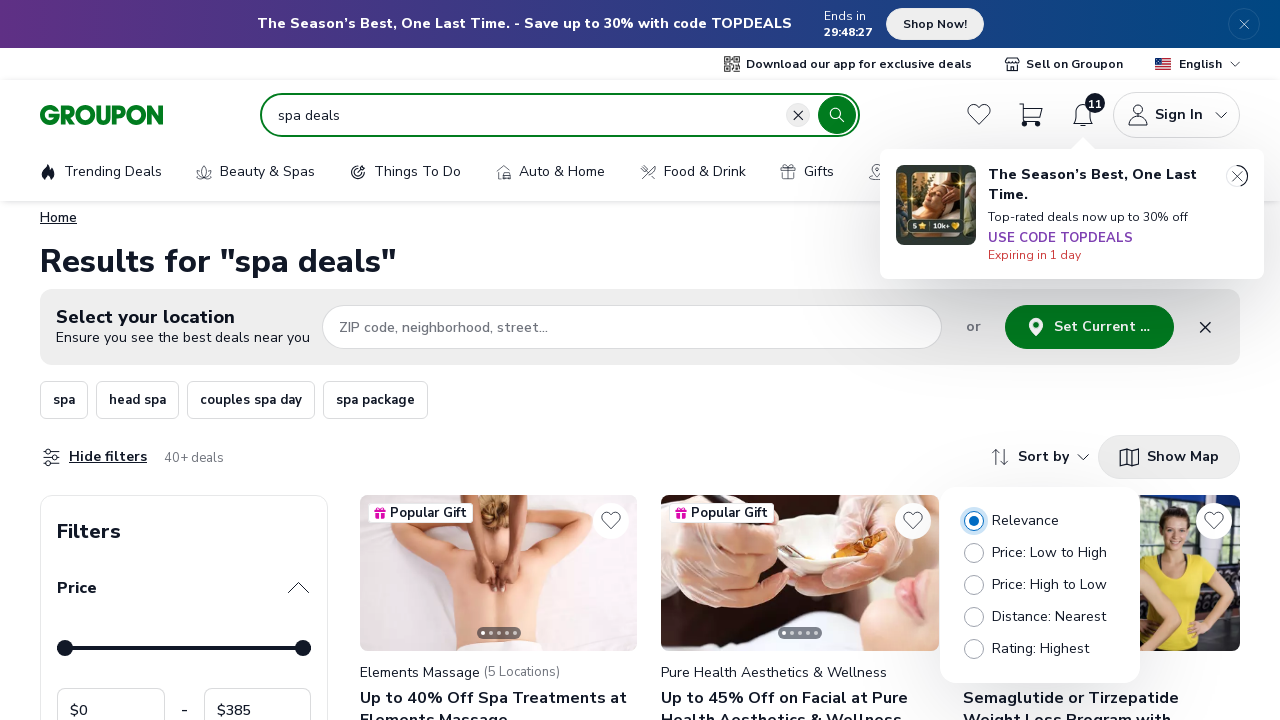

Applied sort filter: price:asc at (1036, 553) on [data-bhc="sort:price:asc"]
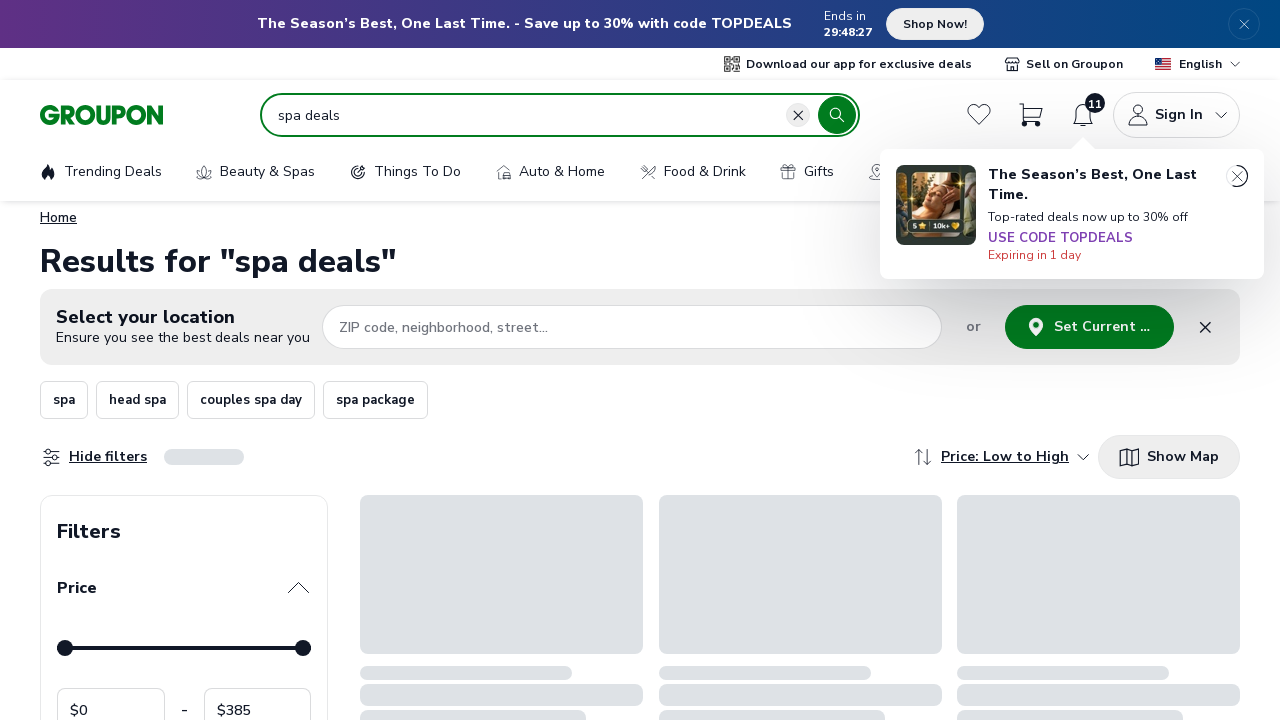

Set minimum price filter to $20 on internal:testid=[data-testid="filter-section-price"s] >> internal:role=textbox >
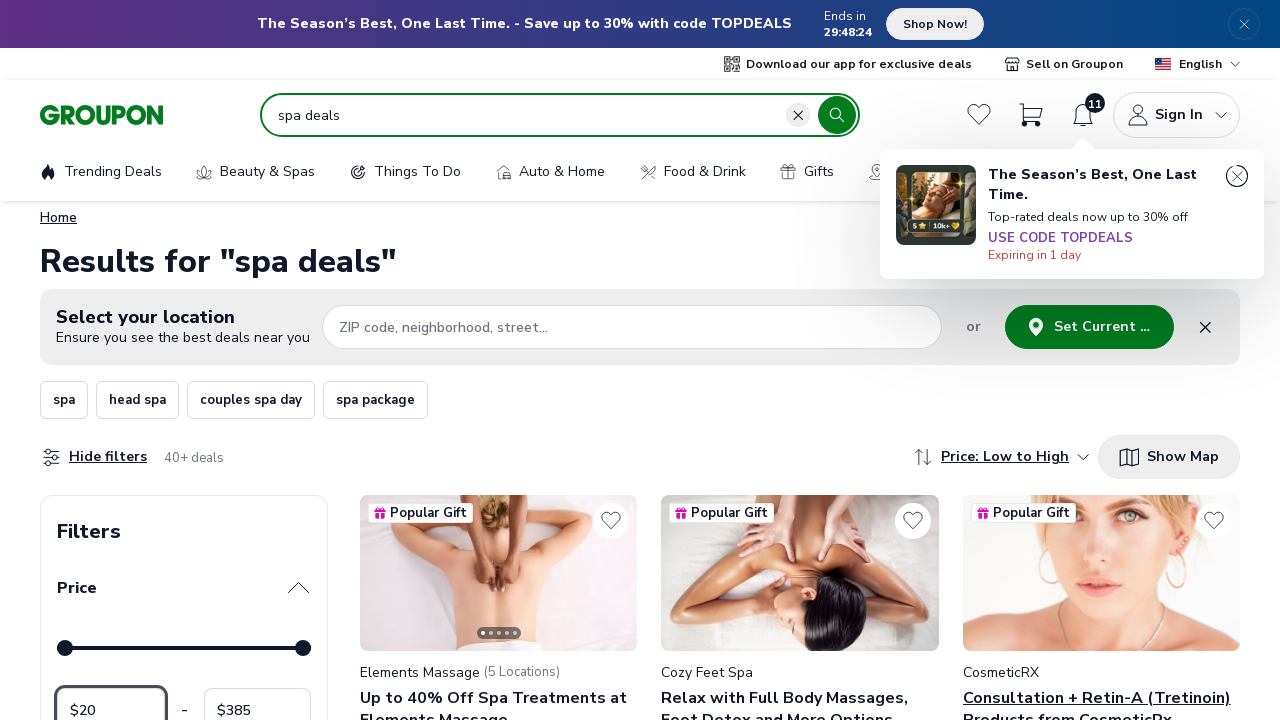

Pressed Tab to confirm minimum price on internal:testid=[data-testid="filter-section-price"s] >> internal:role=textbox >
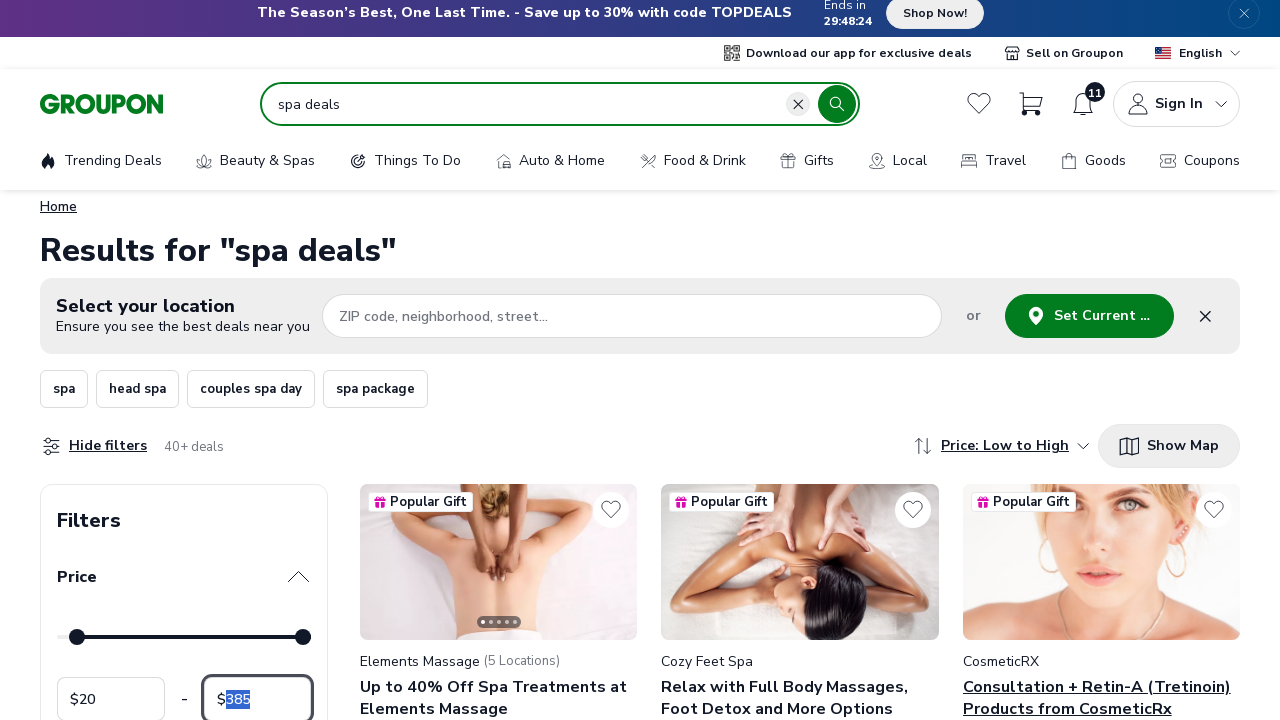

Set maximum price filter to $100 on internal:testid=[data-testid="filter-section-price"s] >> internal:role=textbox >
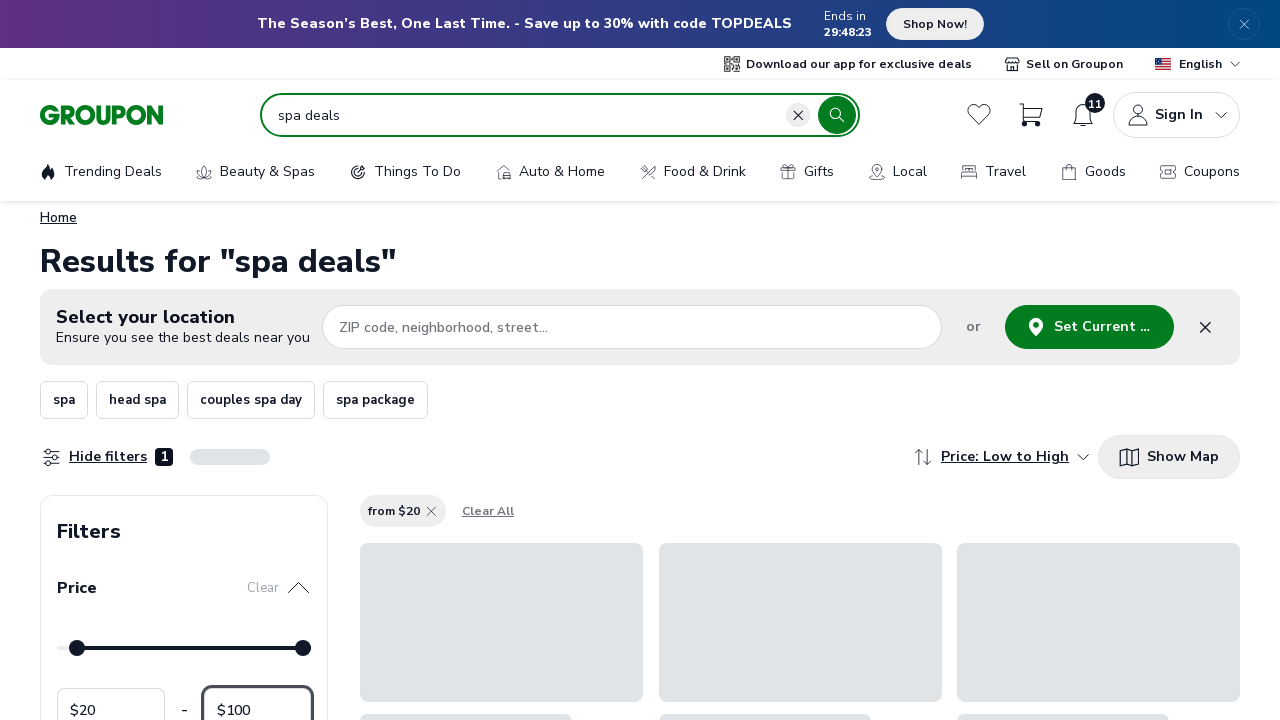

Pressed Tab to confirm maximum price on internal:testid=[data-testid="filter-section-price"s] >> internal:role=textbox >
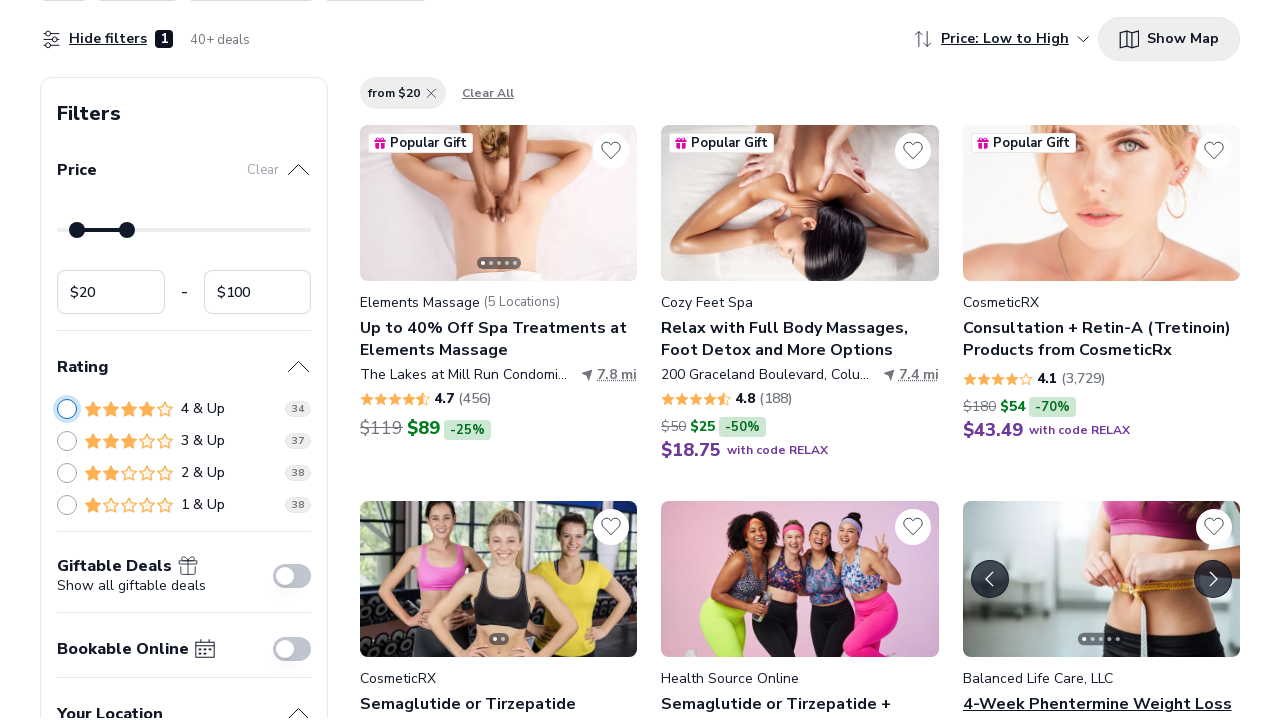

Deal results grid loaded successfully
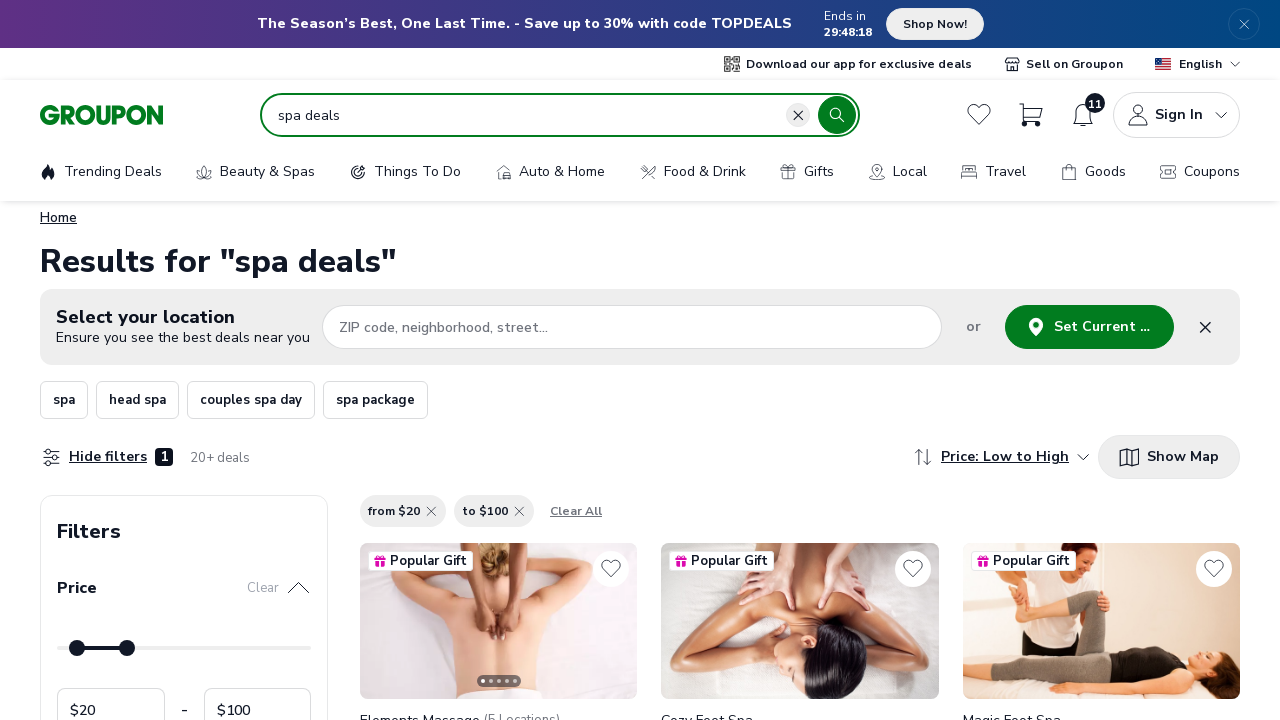

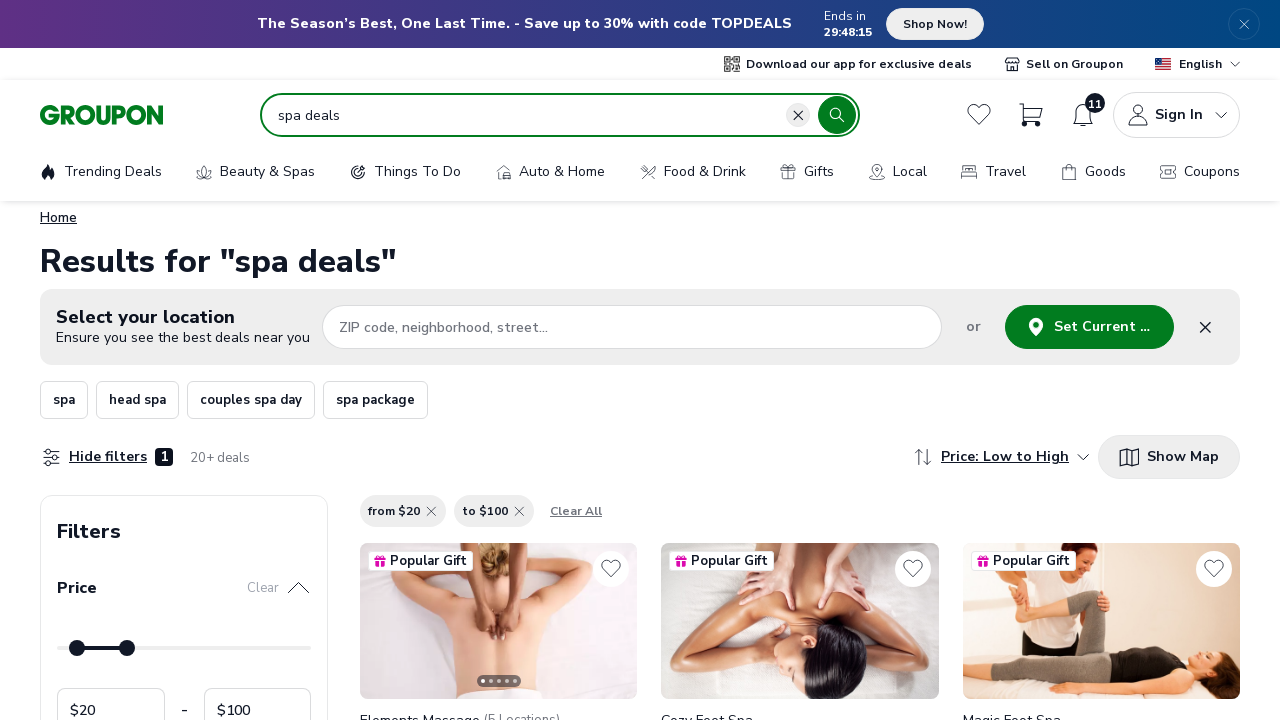